Tests auto-suggestive dropdown by typing a partial country name and selecting India from the suggestions

Starting URL: https://rahulshettyacademy.com/AutomationPractice/

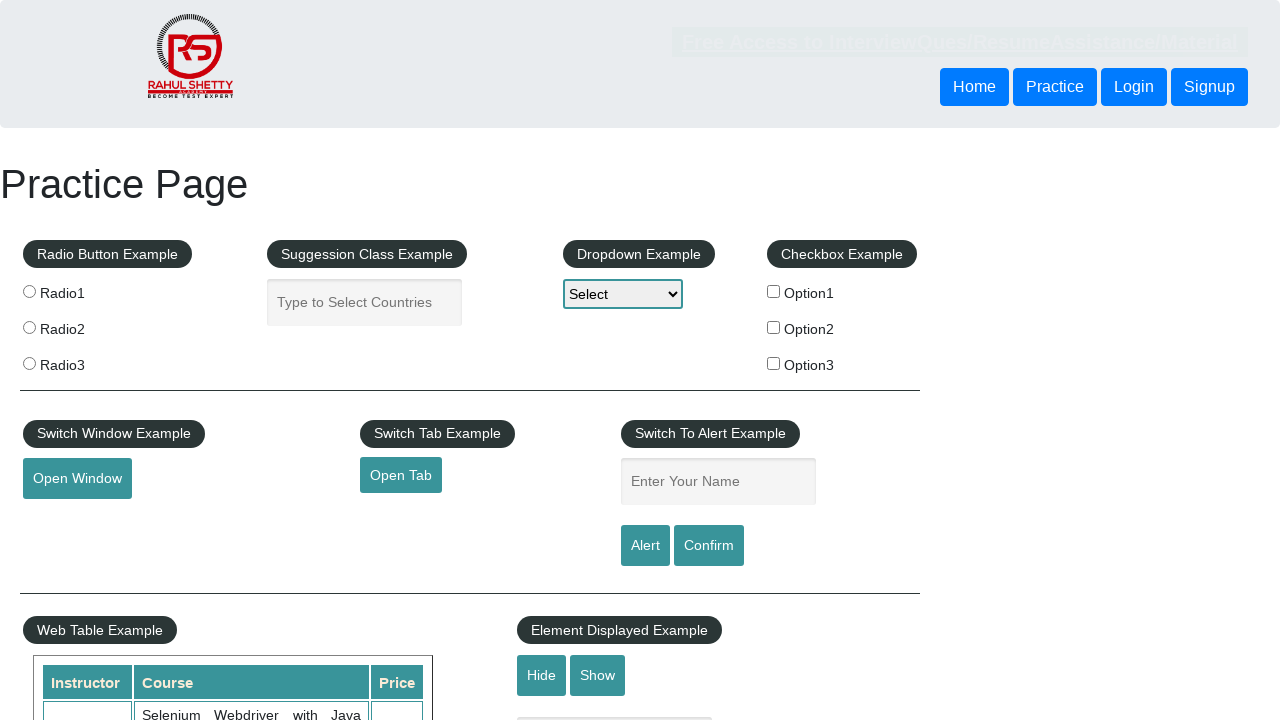

Typed 'Ind' in country auto-suggest field on input[placeholder='Type to Select Countries']
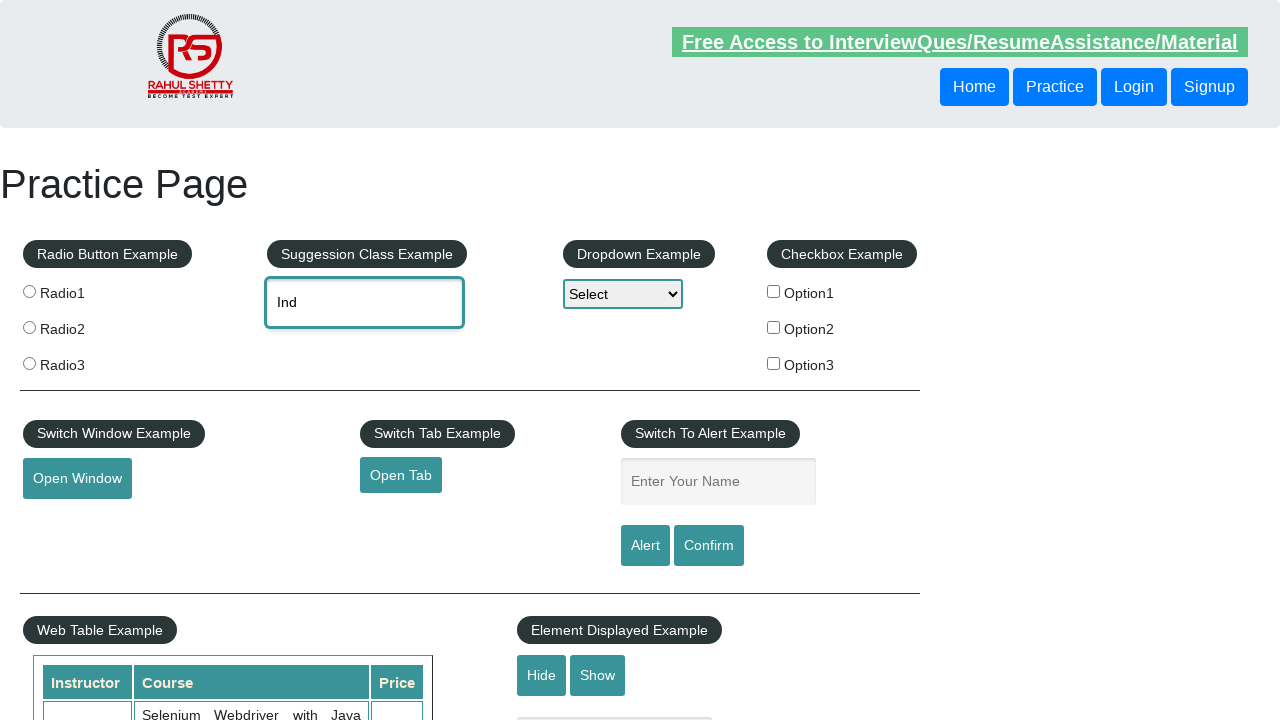

Auto-suggestive dropdown appeared with country suggestions
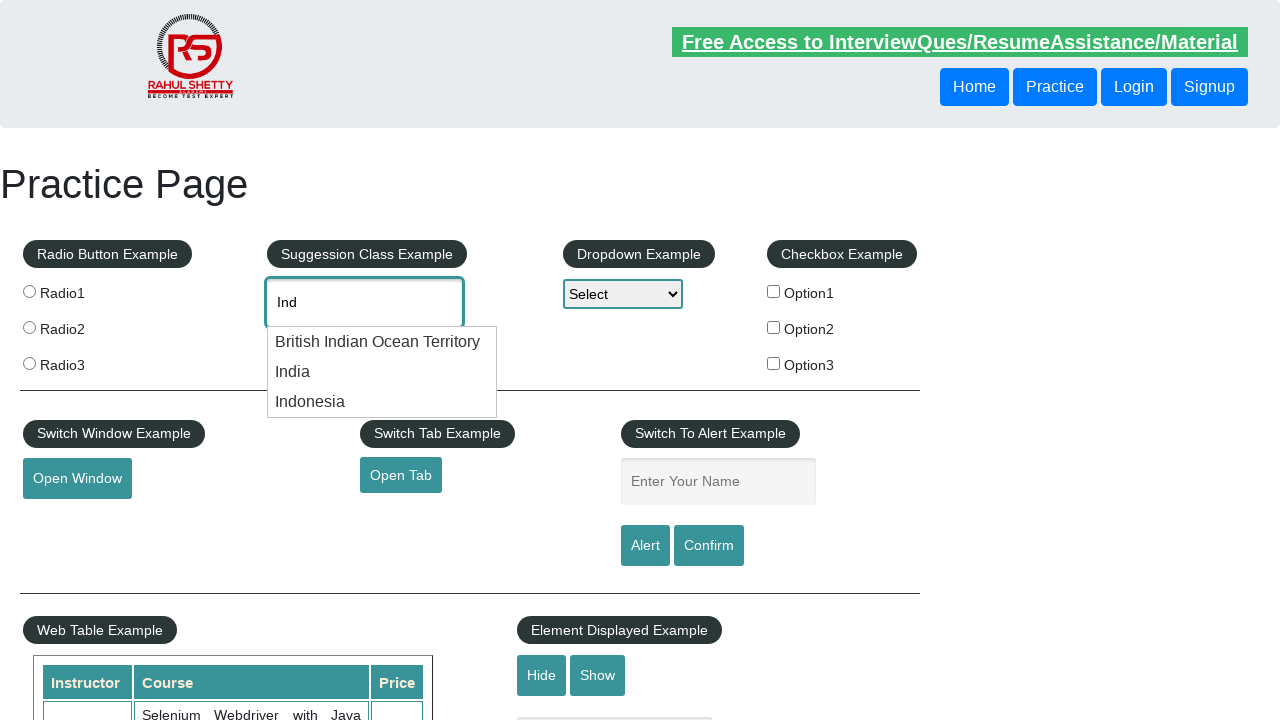

Selected 'India' from the dropdown suggestions at (382, 342) on .ui-menu-item div:text('India')
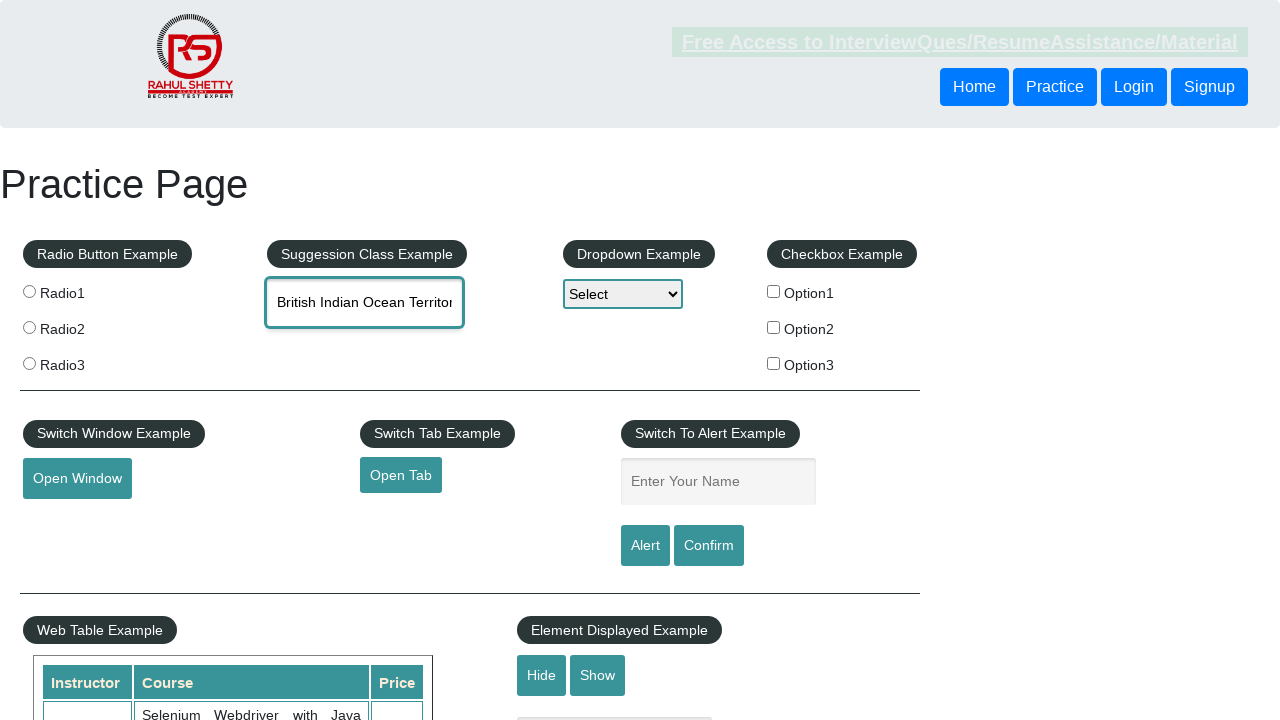

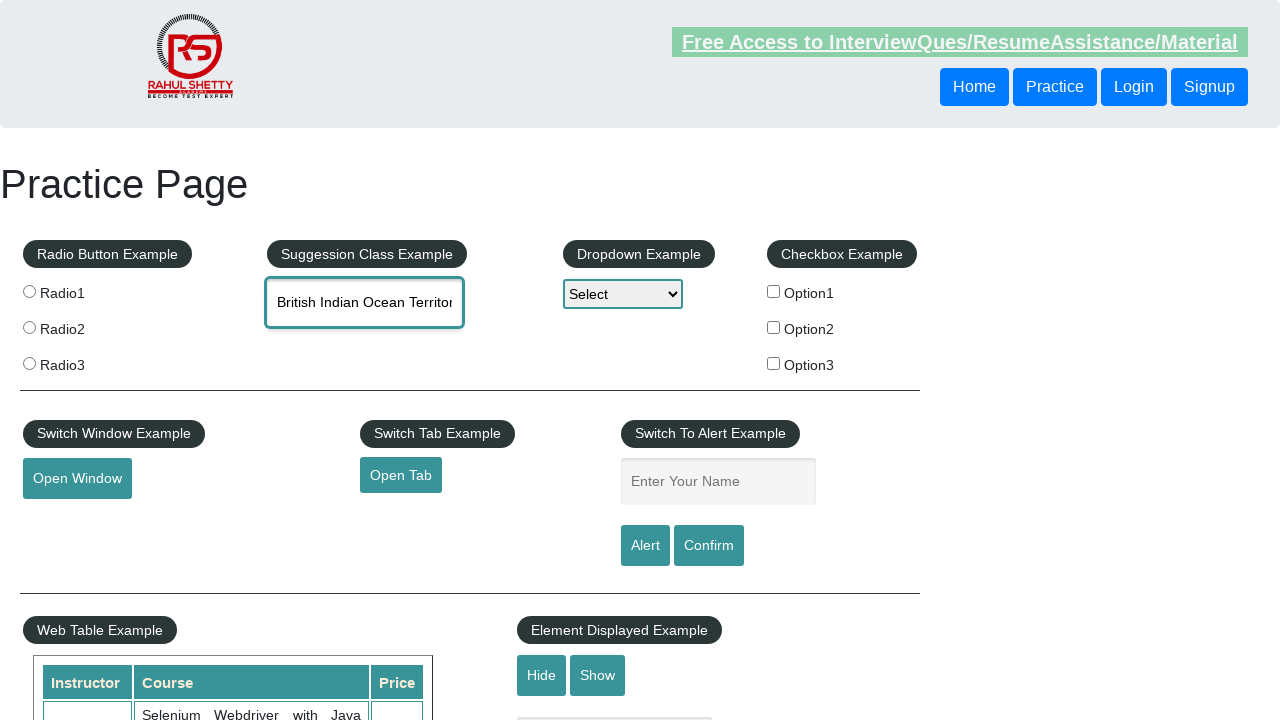